Tests hovering over all navigation menu items using a hover function

Starting URL: http://opencart.abstracta.us/

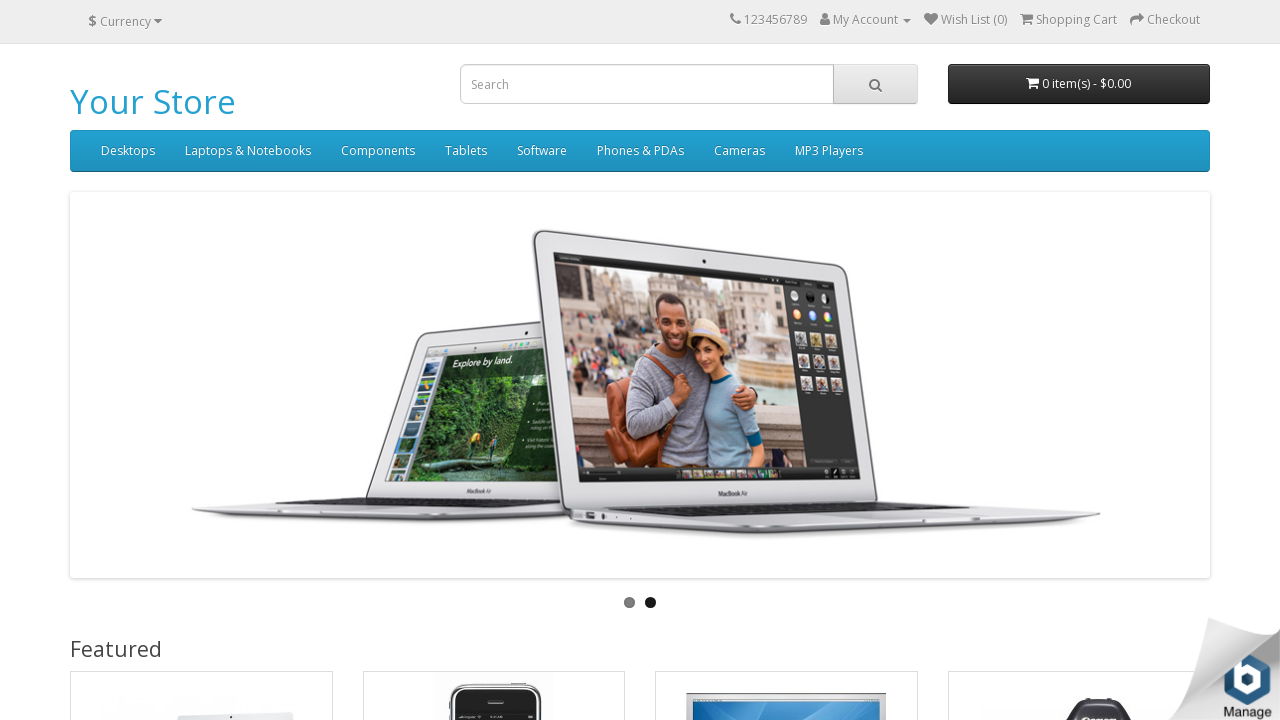

Navigated to OpenCart store homepage
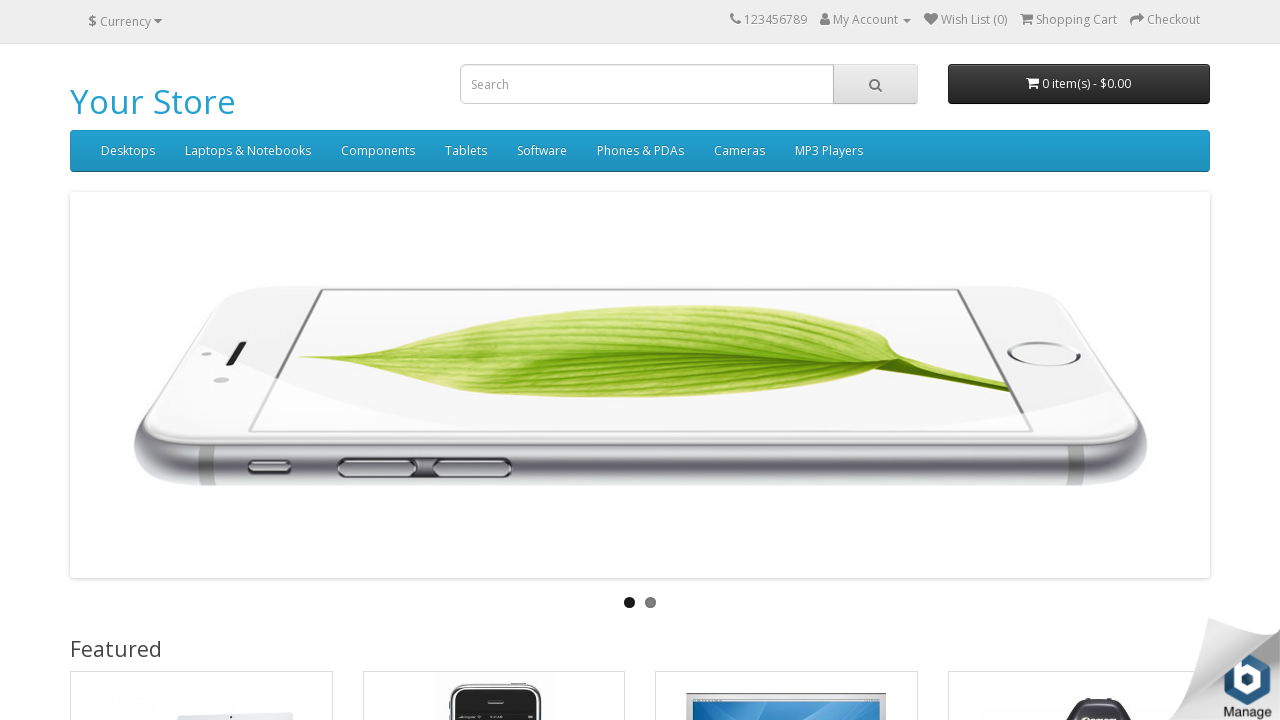

Located all navigation menu items
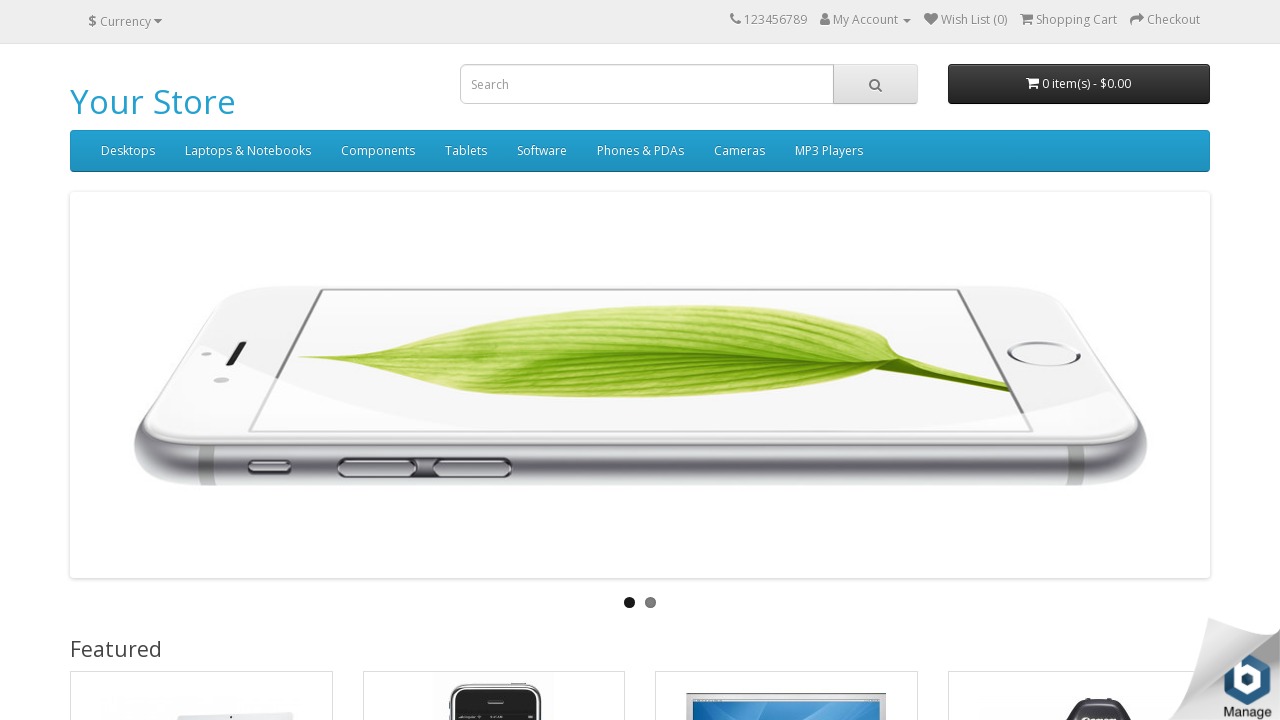

Hovered over navigation menu item at (128, 151) on ul.nav > li >> nth=0
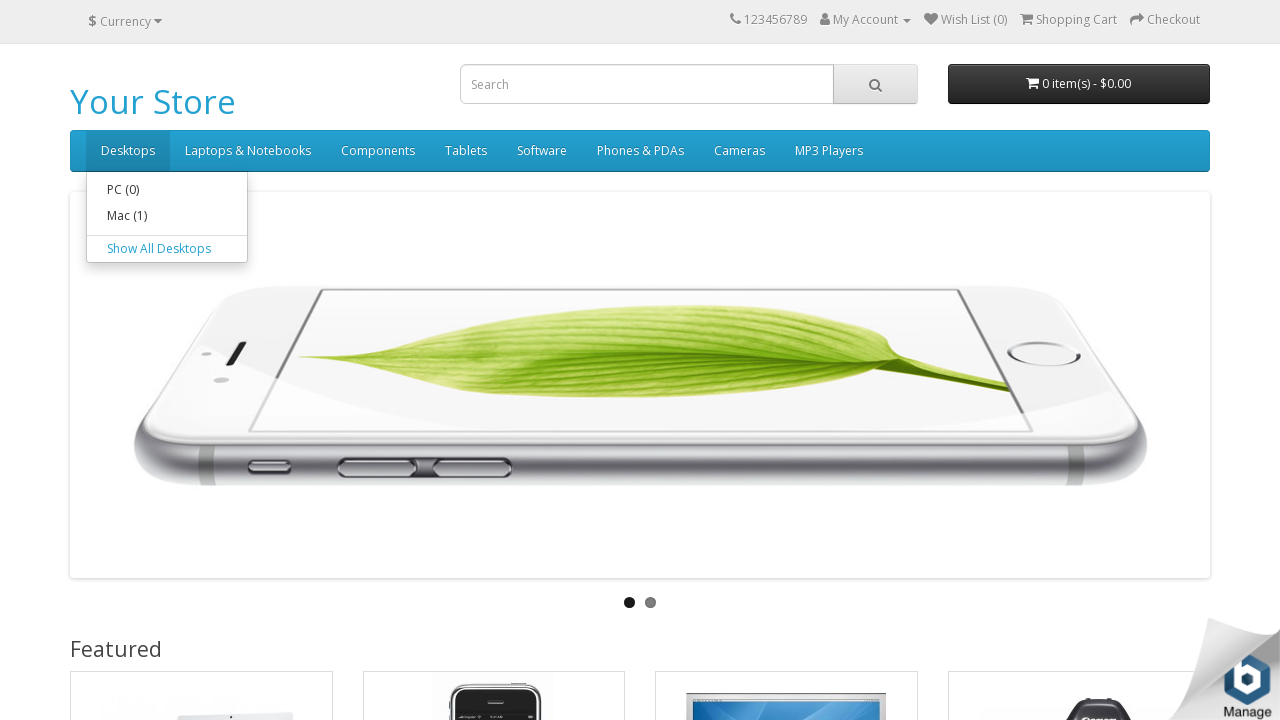

Waited 500ms for hover effects to complete
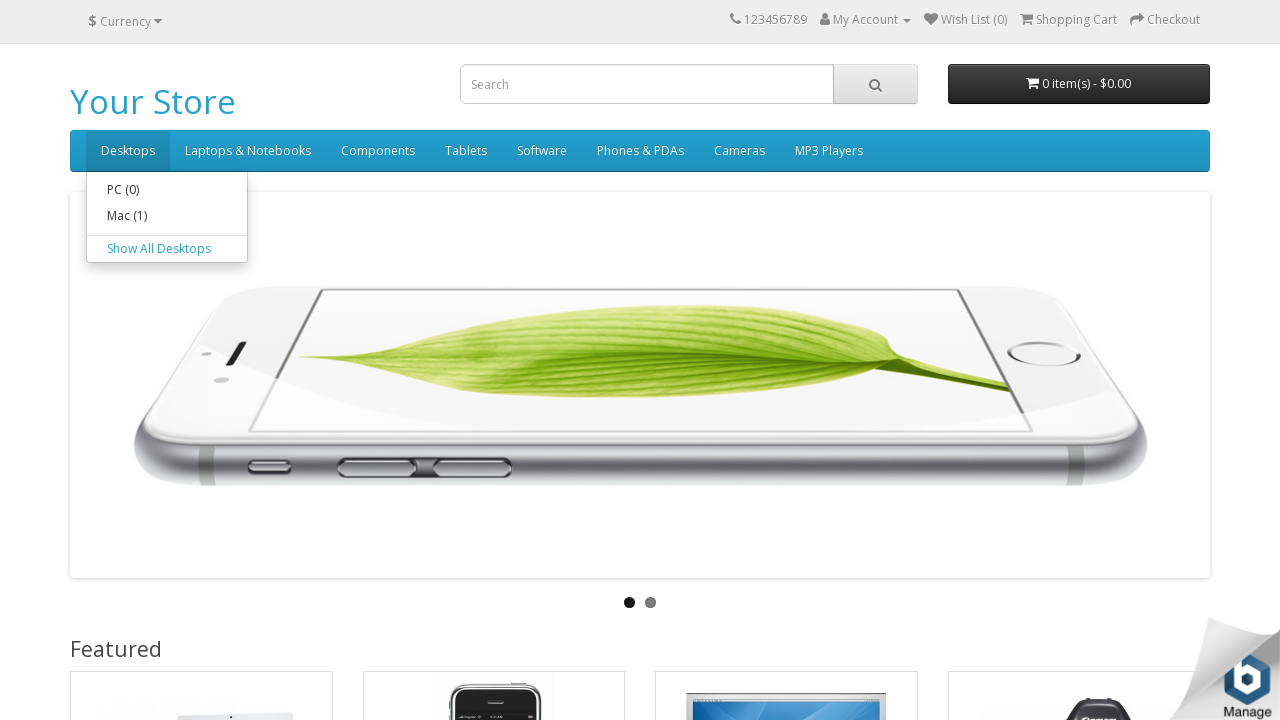

Hovered over navigation menu item at (248, 151) on ul.nav > li >> nth=1
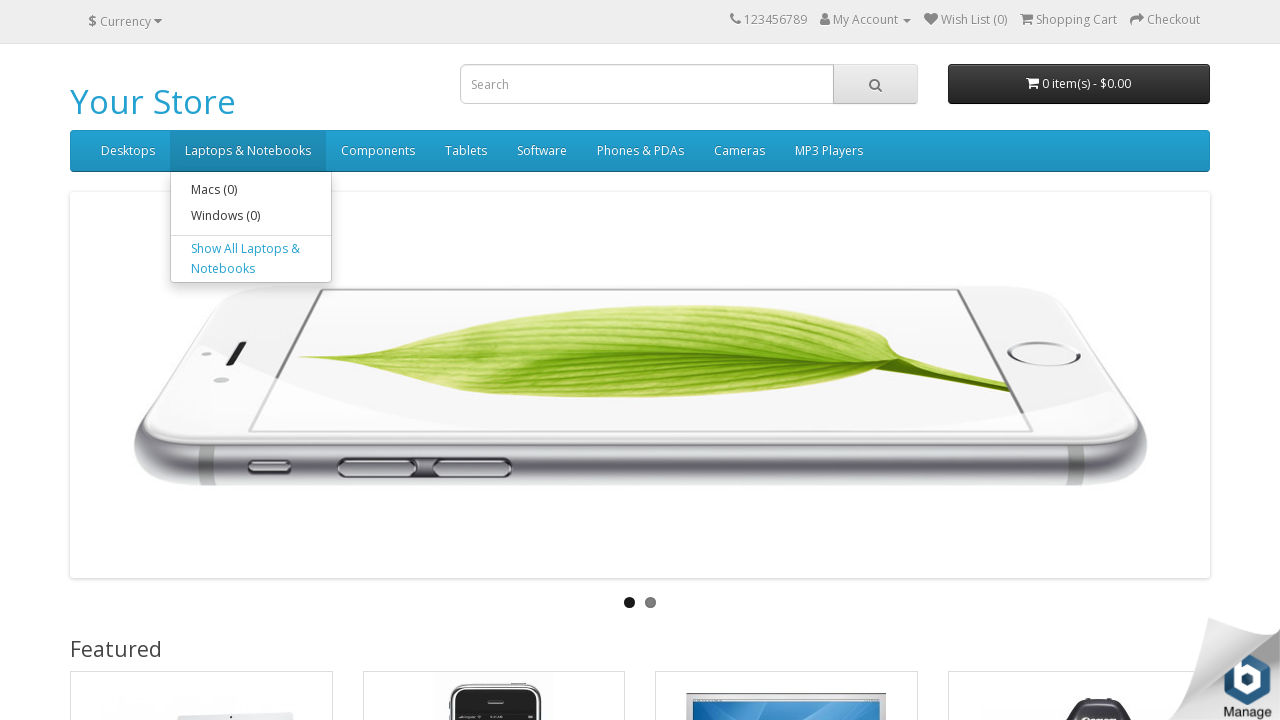

Waited 500ms for hover effects to complete
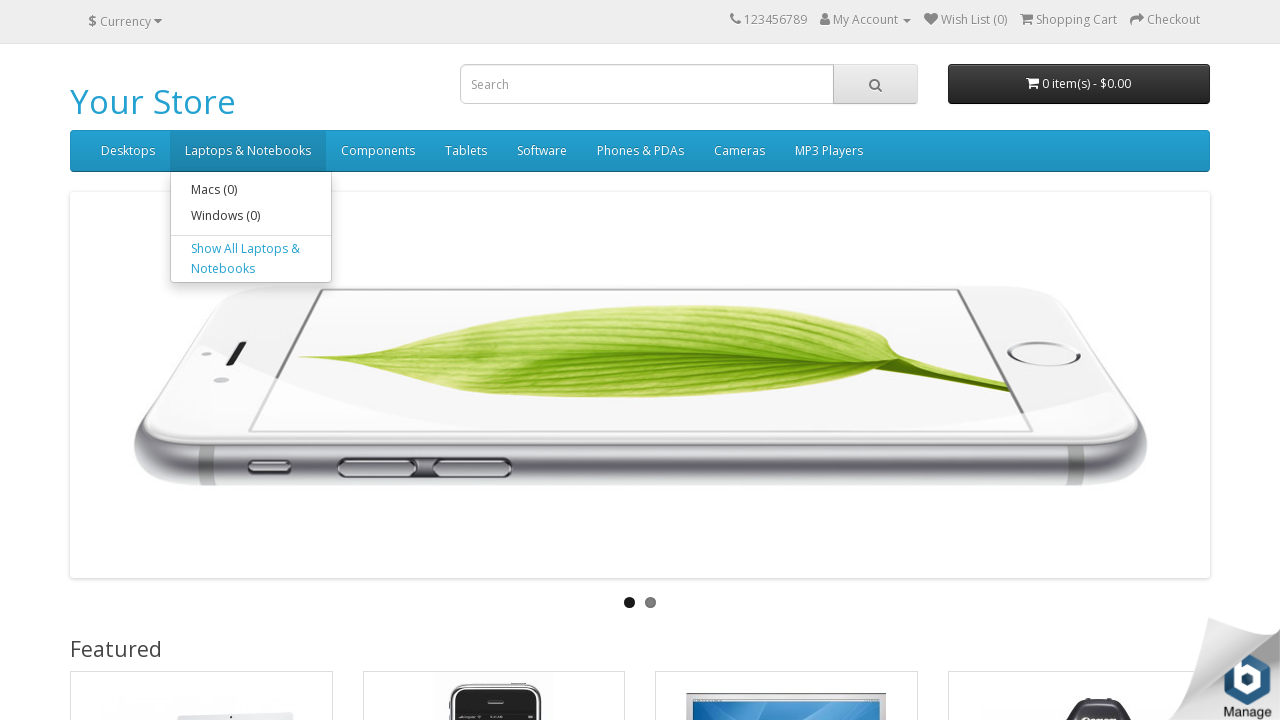

Hovered over navigation menu item at (378, 151) on ul.nav > li >> nth=2
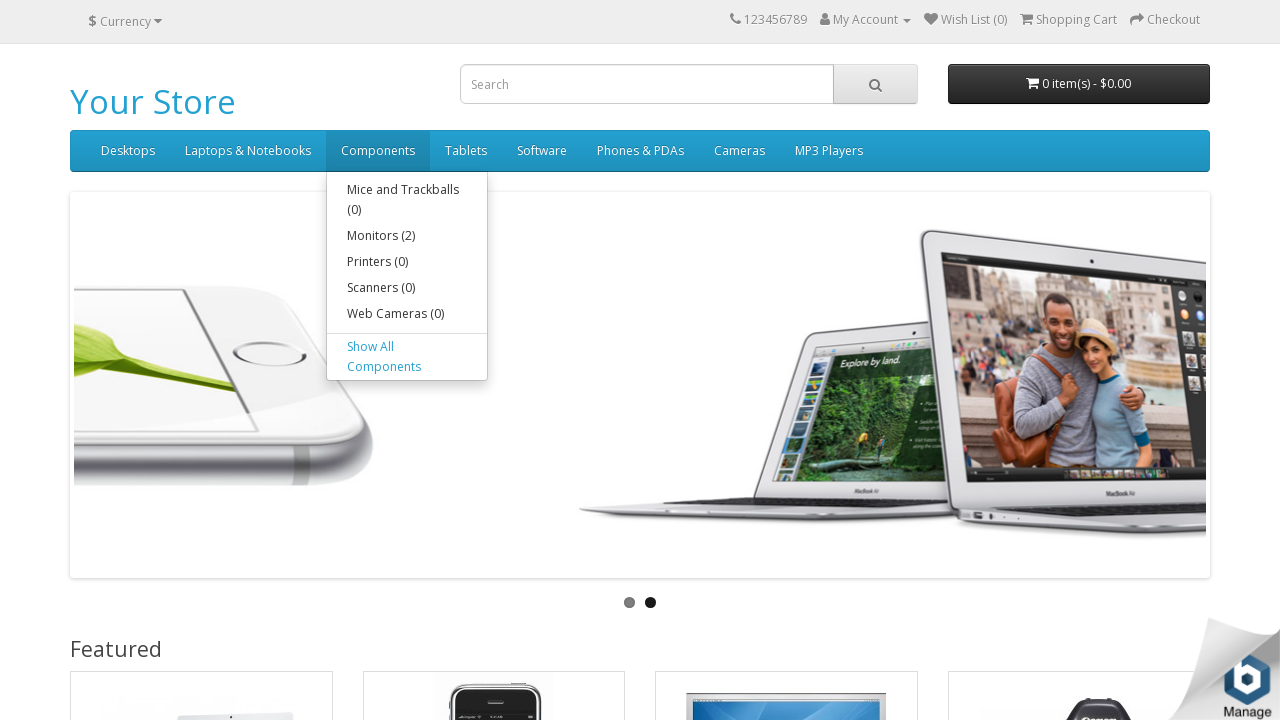

Waited 500ms for hover effects to complete
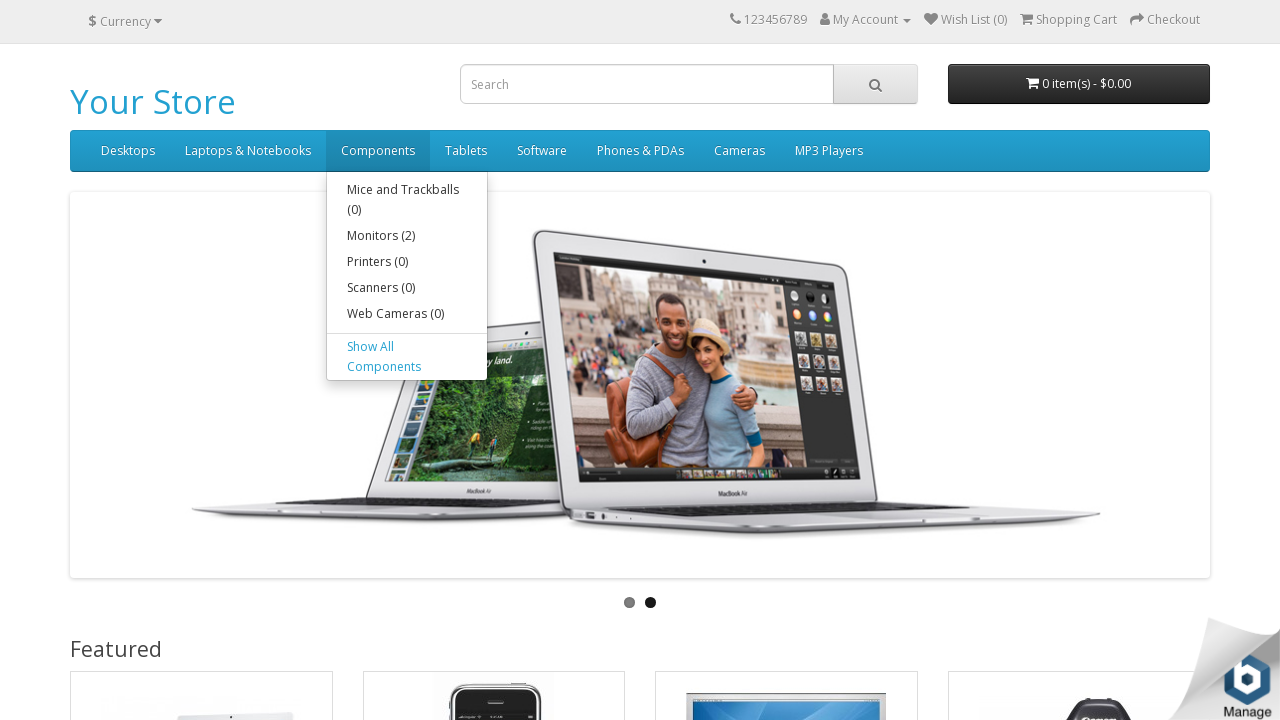

Hovered over navigation menu item at (466, 151) on ul.nav > li >> nth=3
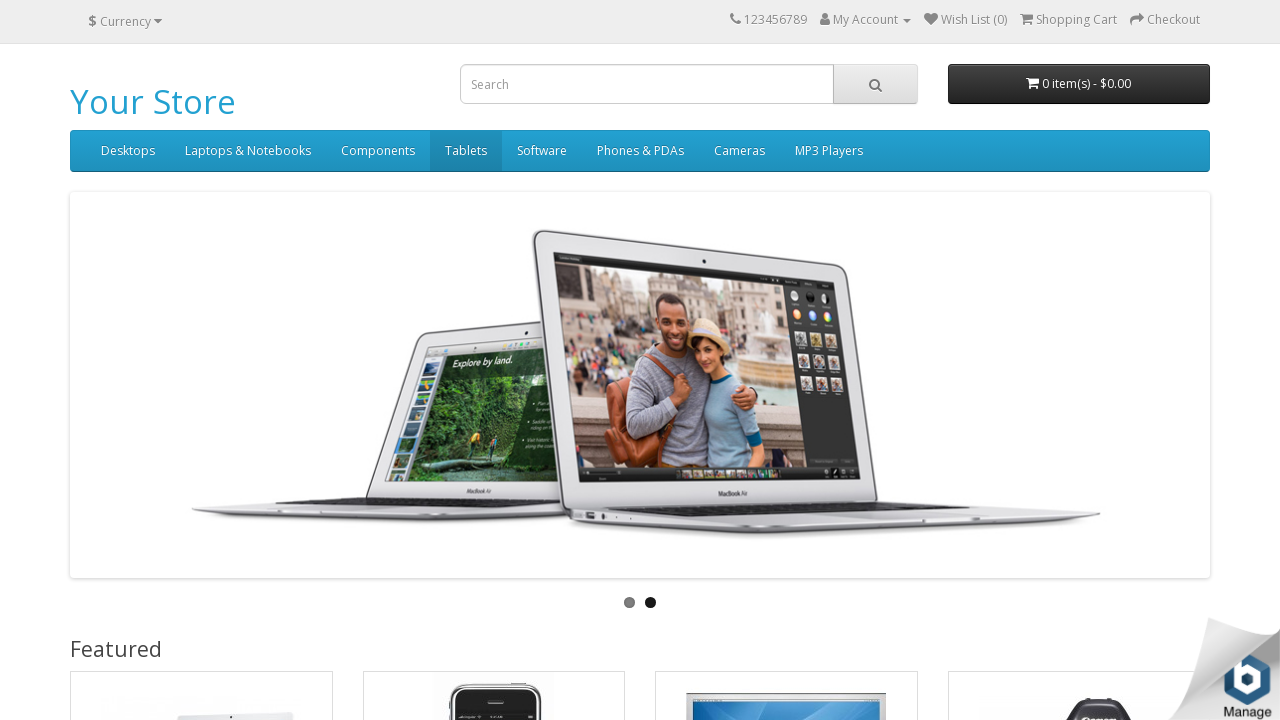

Waited 500ms for hover effects to complete
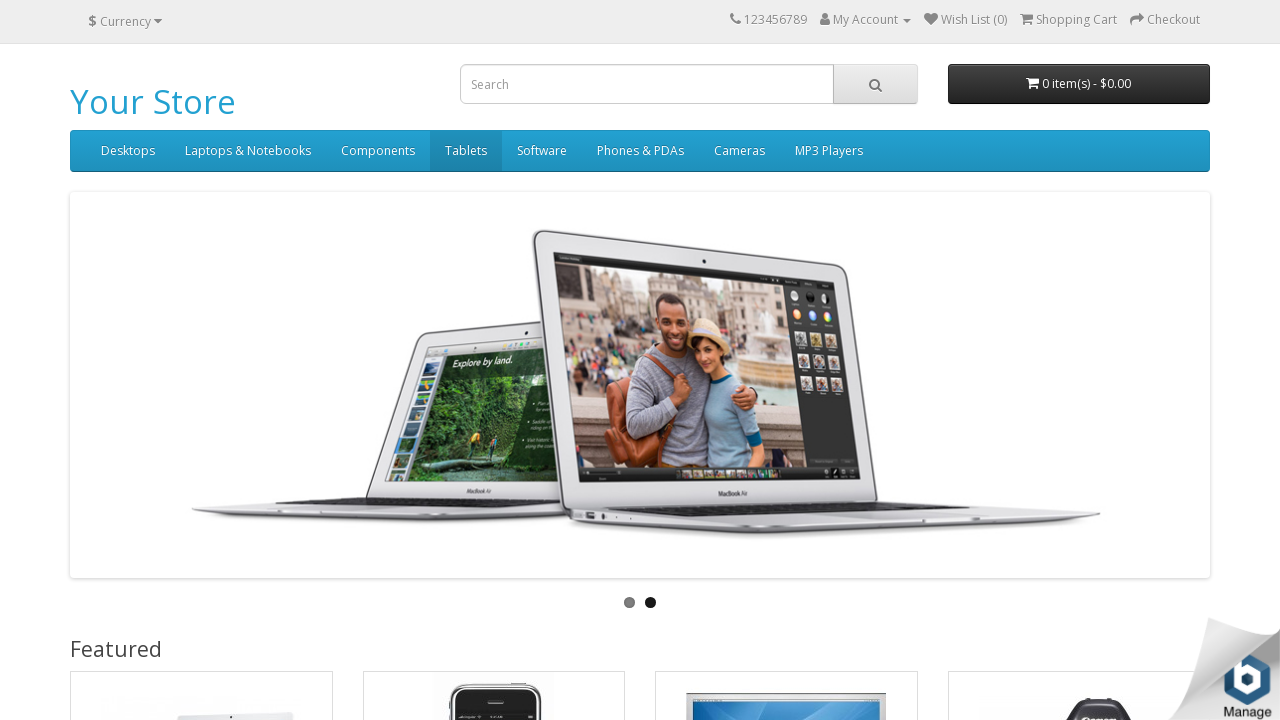

Hovered over navigation menu item at (542, 151) on ul.nav > li >> nth=4
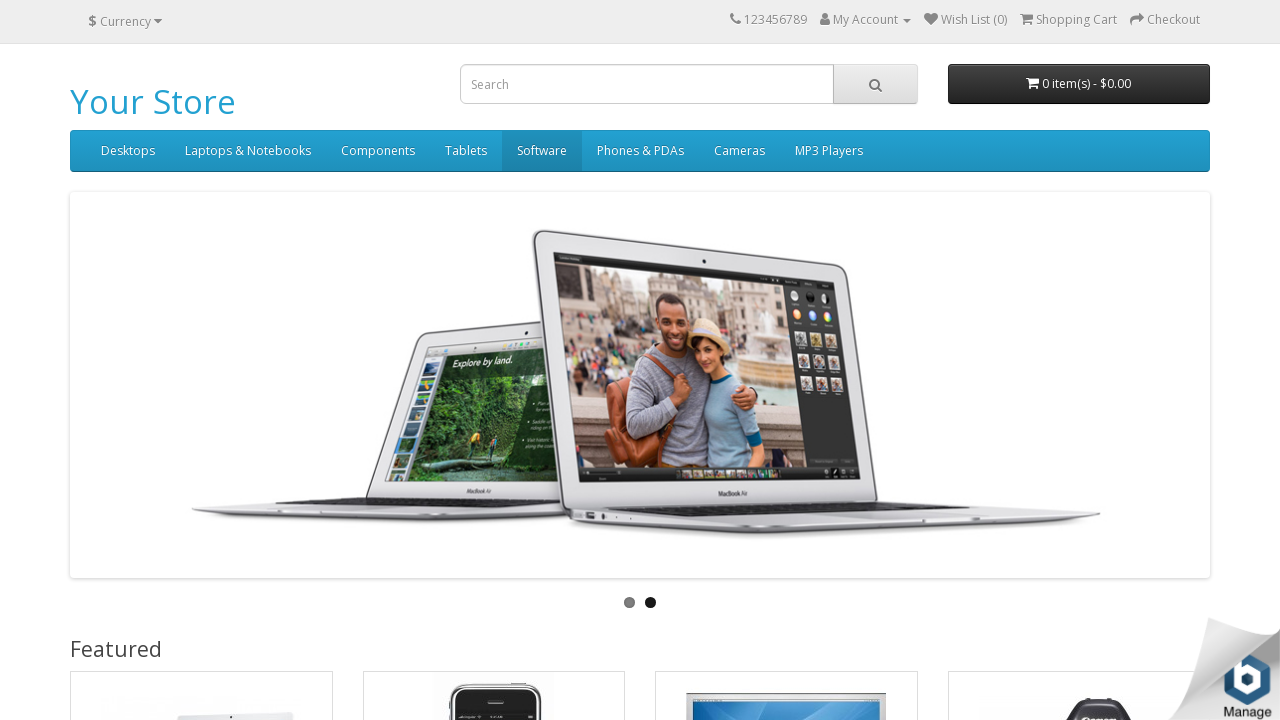

Waited 500ms for hover effects to complete
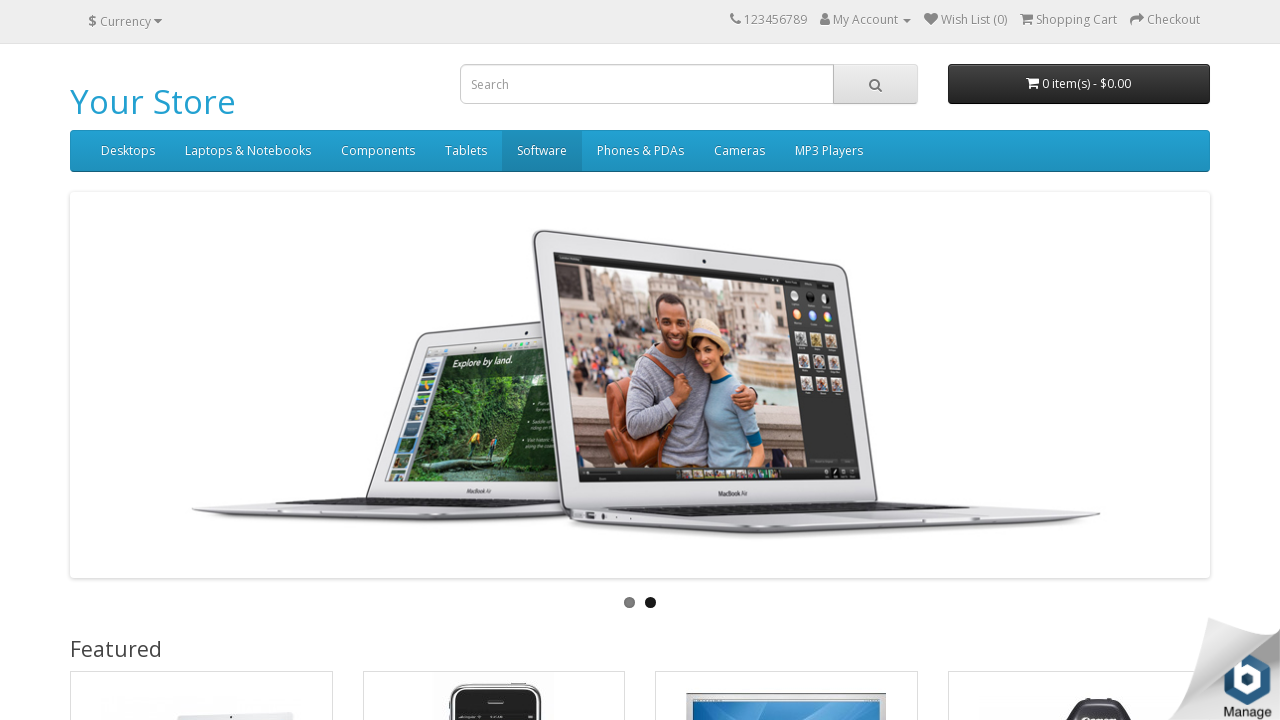

Hovered over navigation menu item at (640, 151) on ul.nav > li >> nth=5
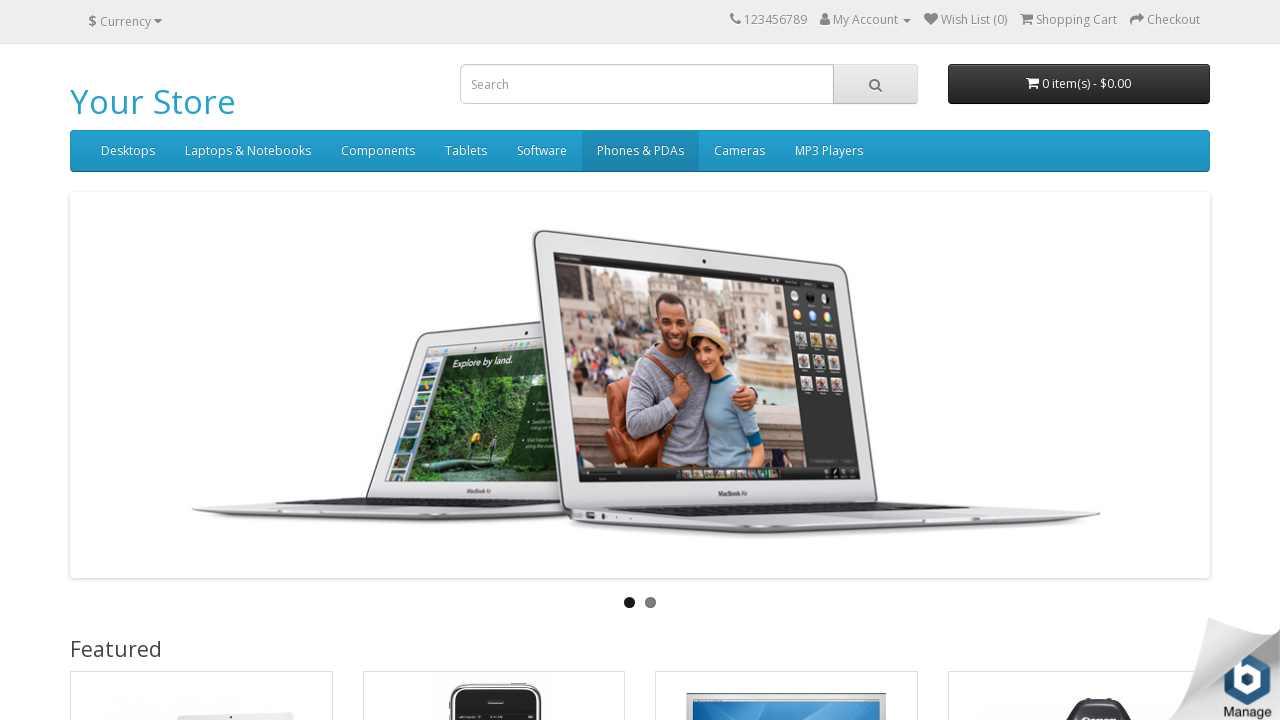

Waited 500ms for hover effects to complete
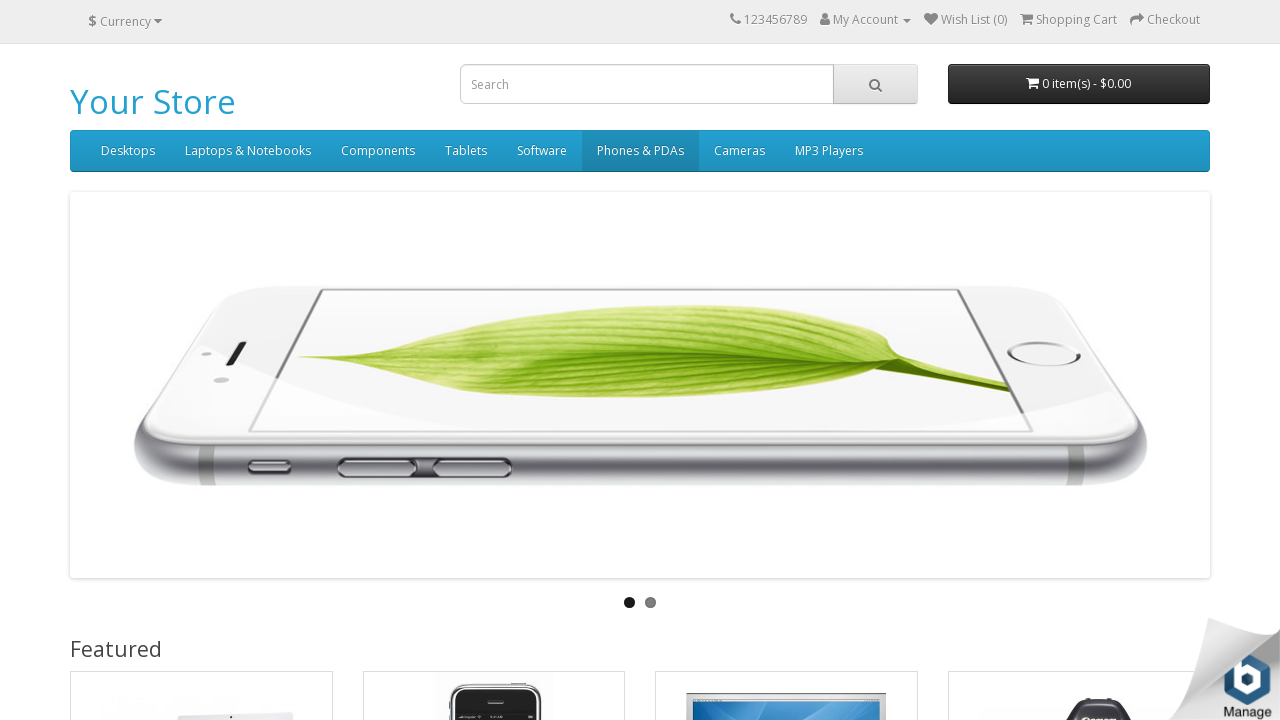

Hovered over navigation menu item at (740, 151) on ul.nav > li >> nth=6
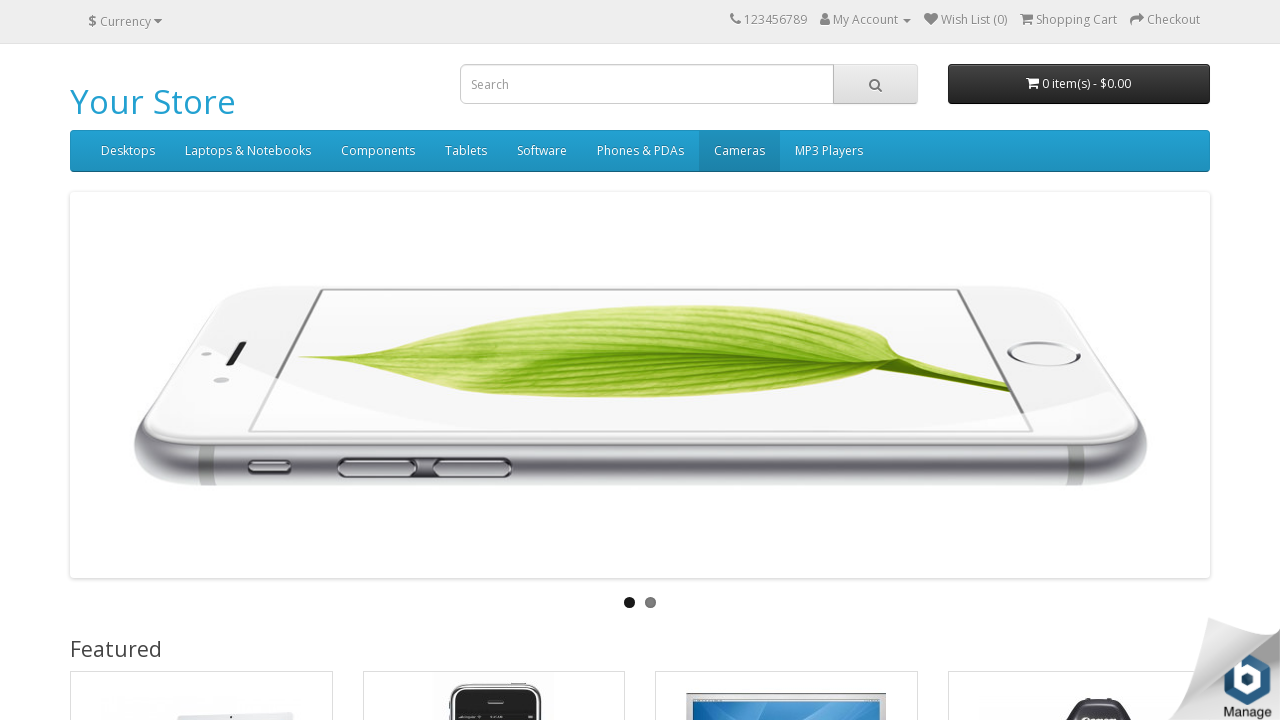

Waited 500ms for hover effects to complete
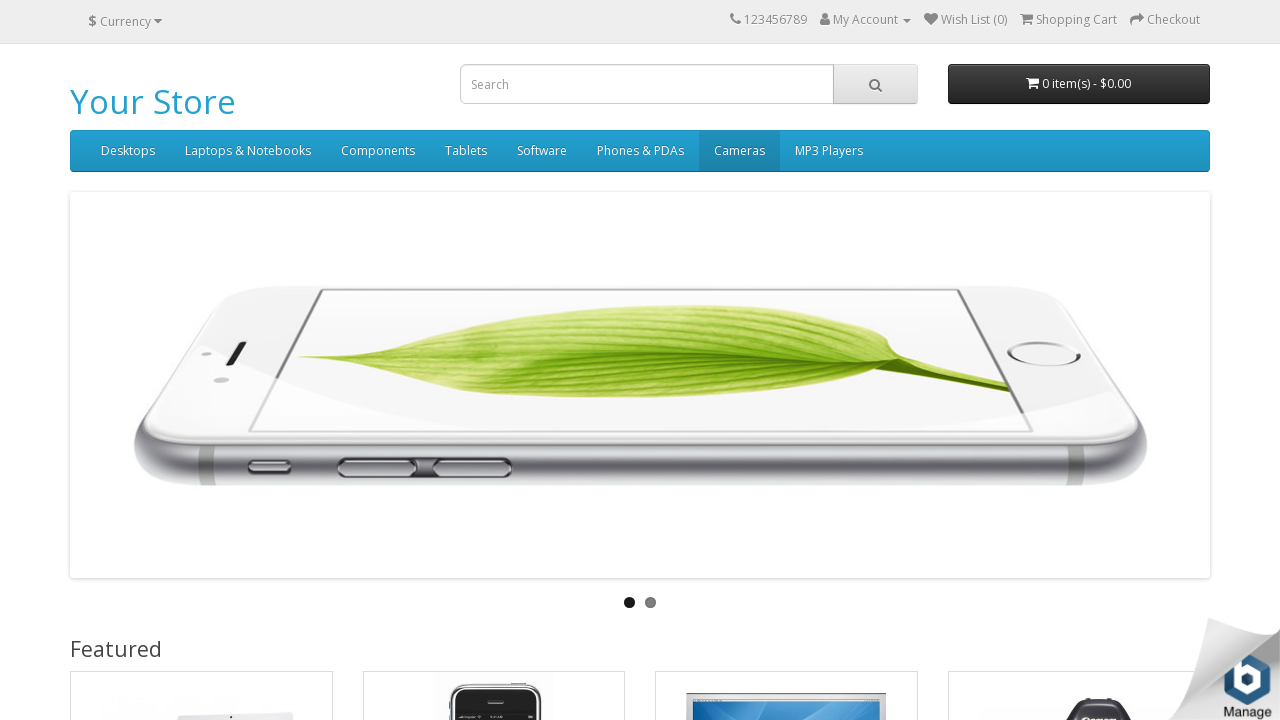

Hovered over navigation menu item at (829, 151) on ul.nav > li >> nth=7
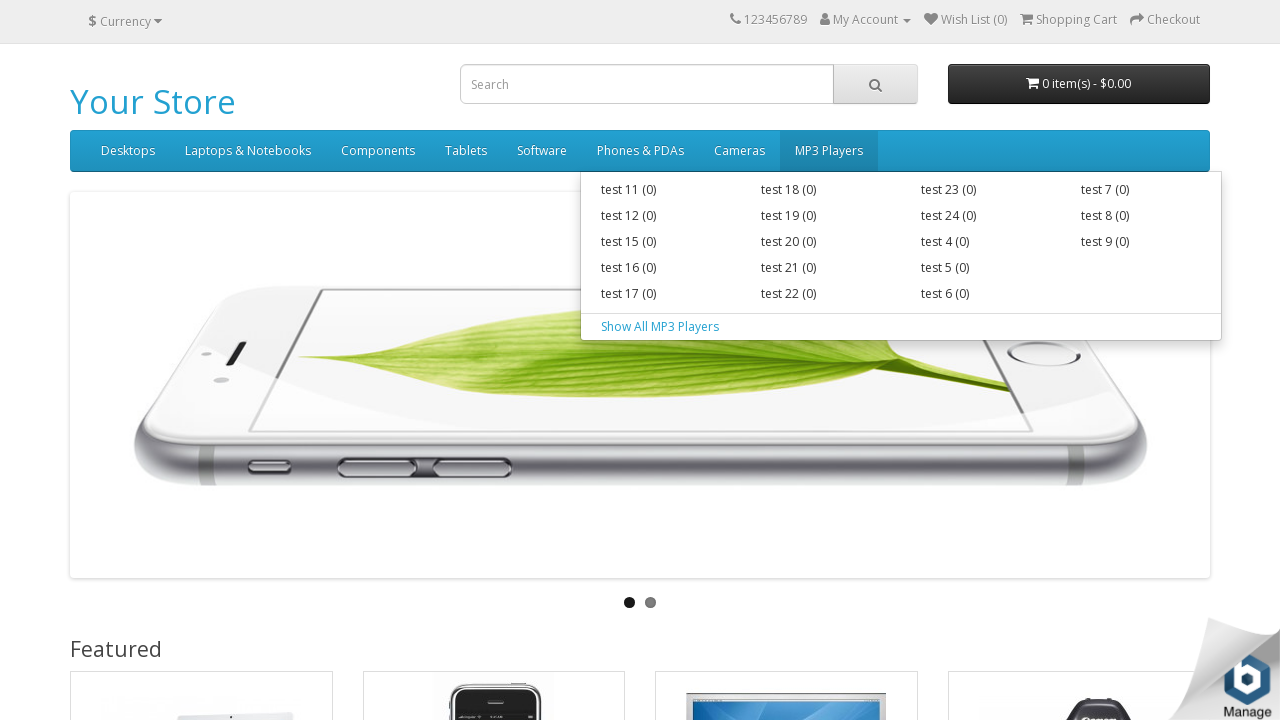

Waited 500ms for hover effects to complete
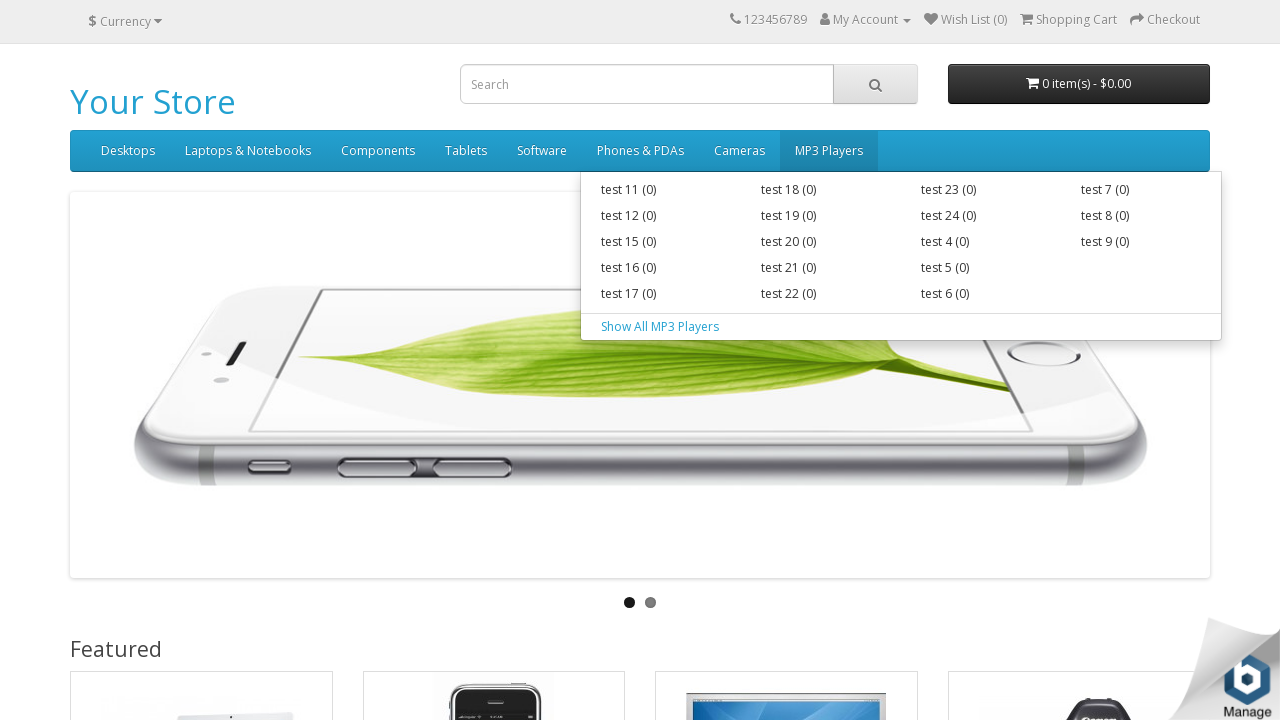

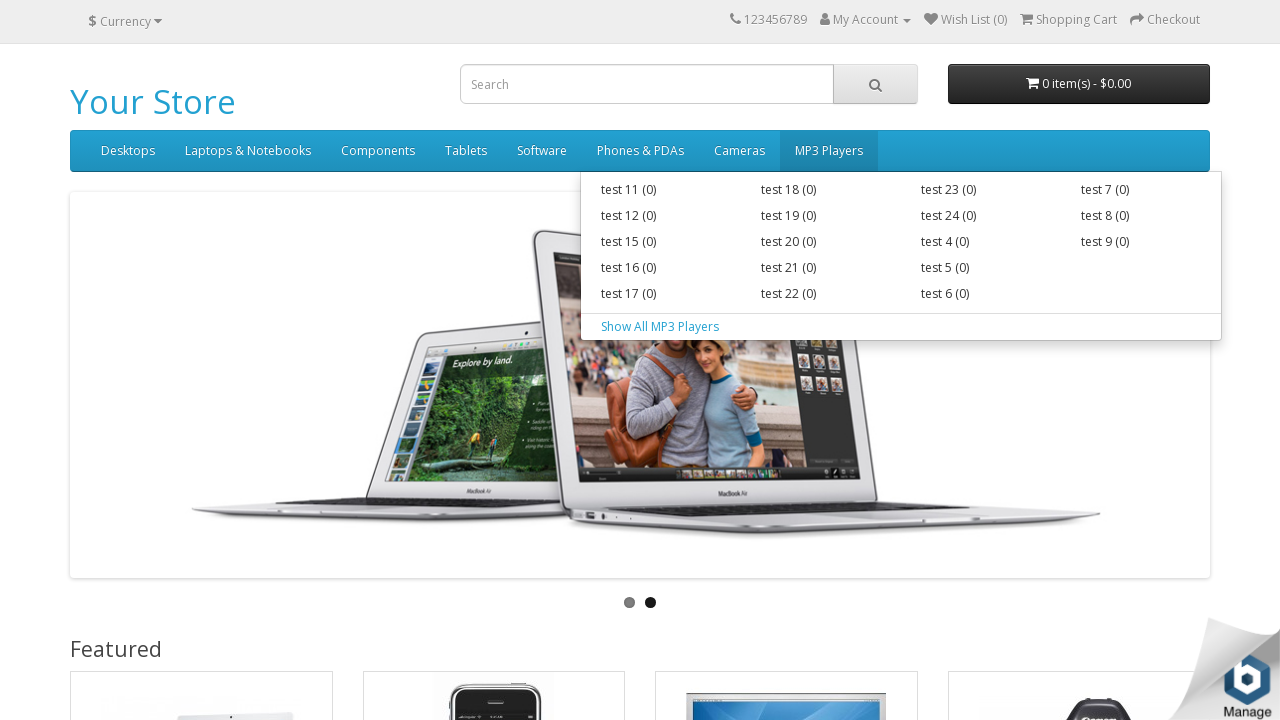